Navigates to the Elements section on DemoQA. This is an incomplete test that only clicks the main Elements button.

Starting URL: https://demoqa.com

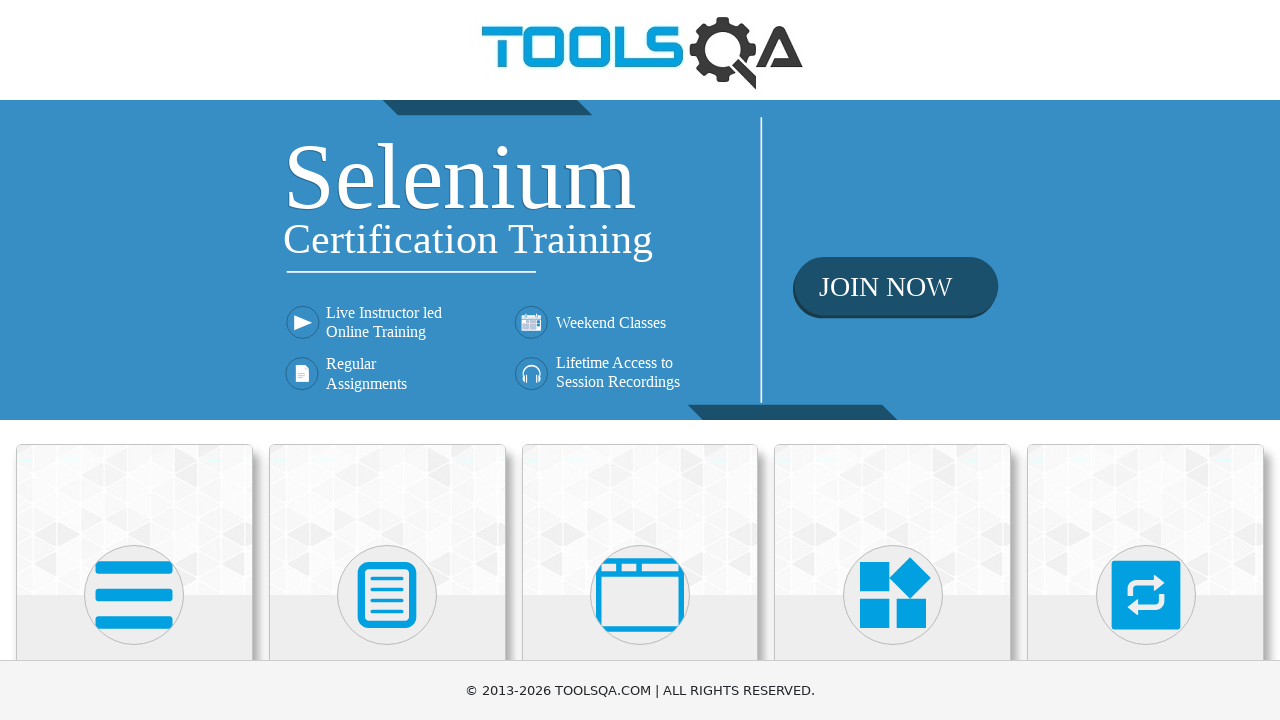

Waited for page to load (networkidle)
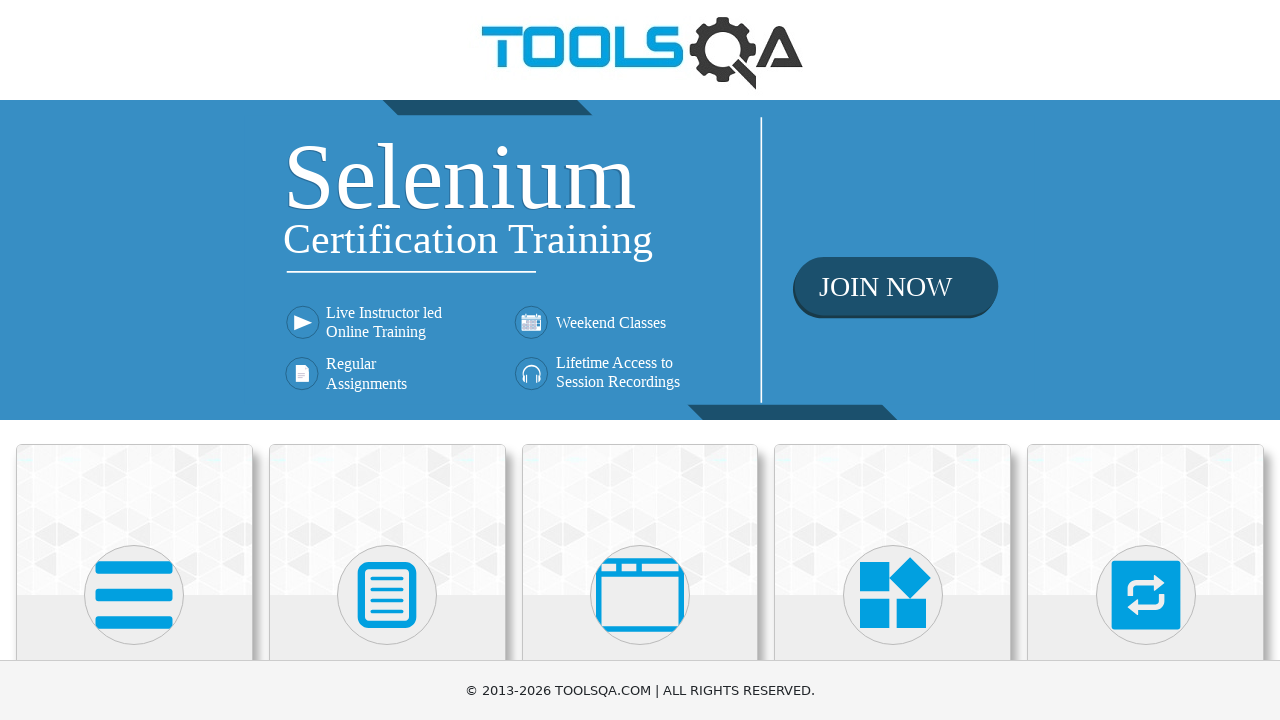

Clicked on Elements card in the main page at (134, 520) on div.card:has-text('Elements')
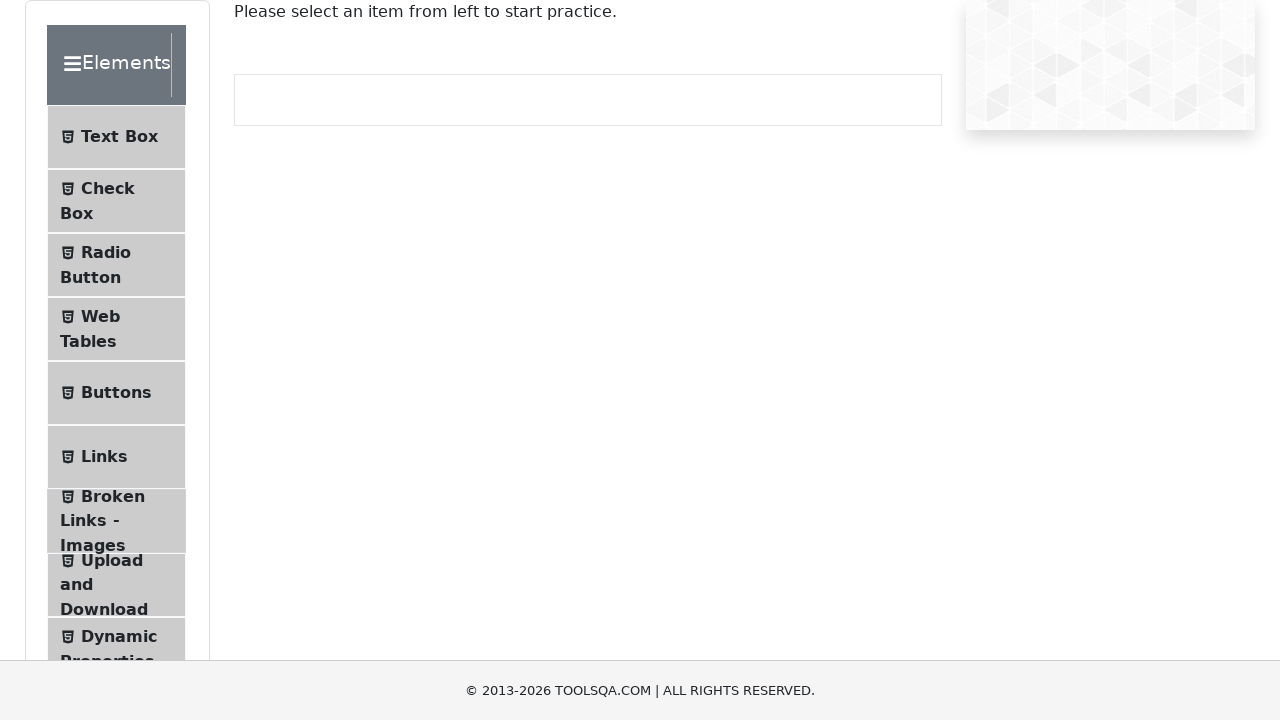

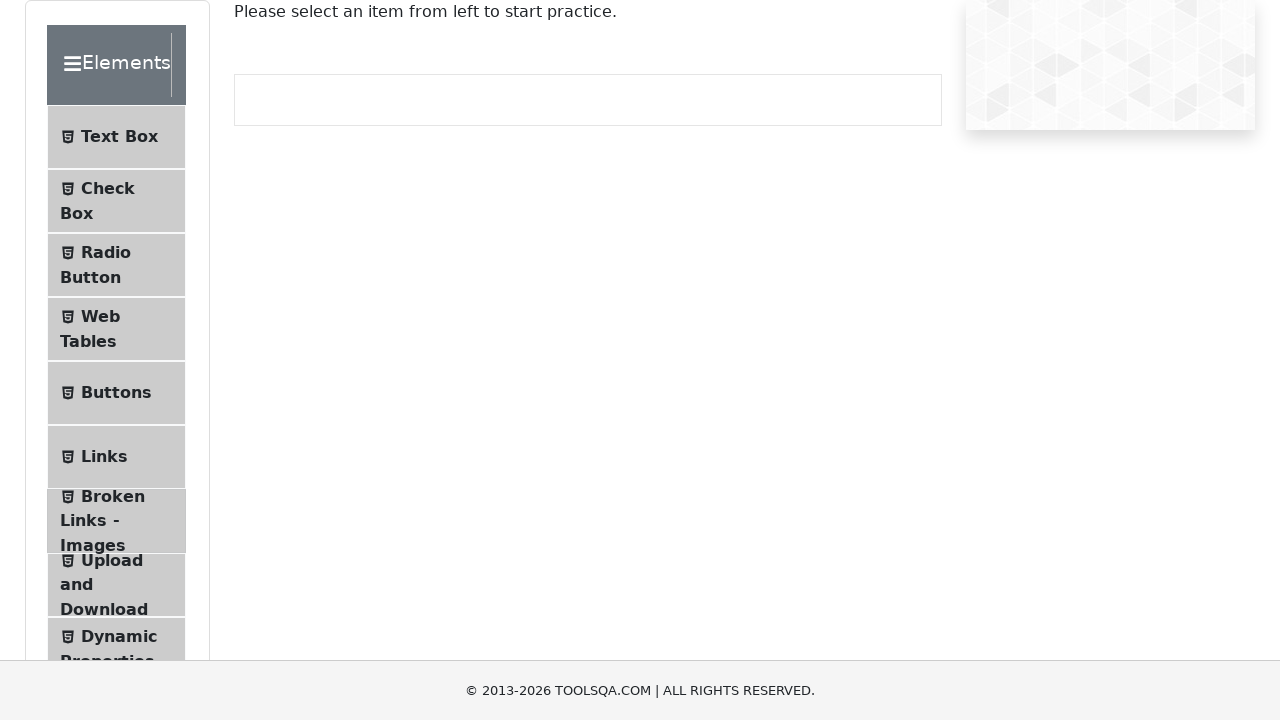